Tests alert and confirm dialog interactions by triggering alert dialogs and accepting/dismissing them

Starting URL: https://www.rahulshettyacademy.com/AutomationPractice/

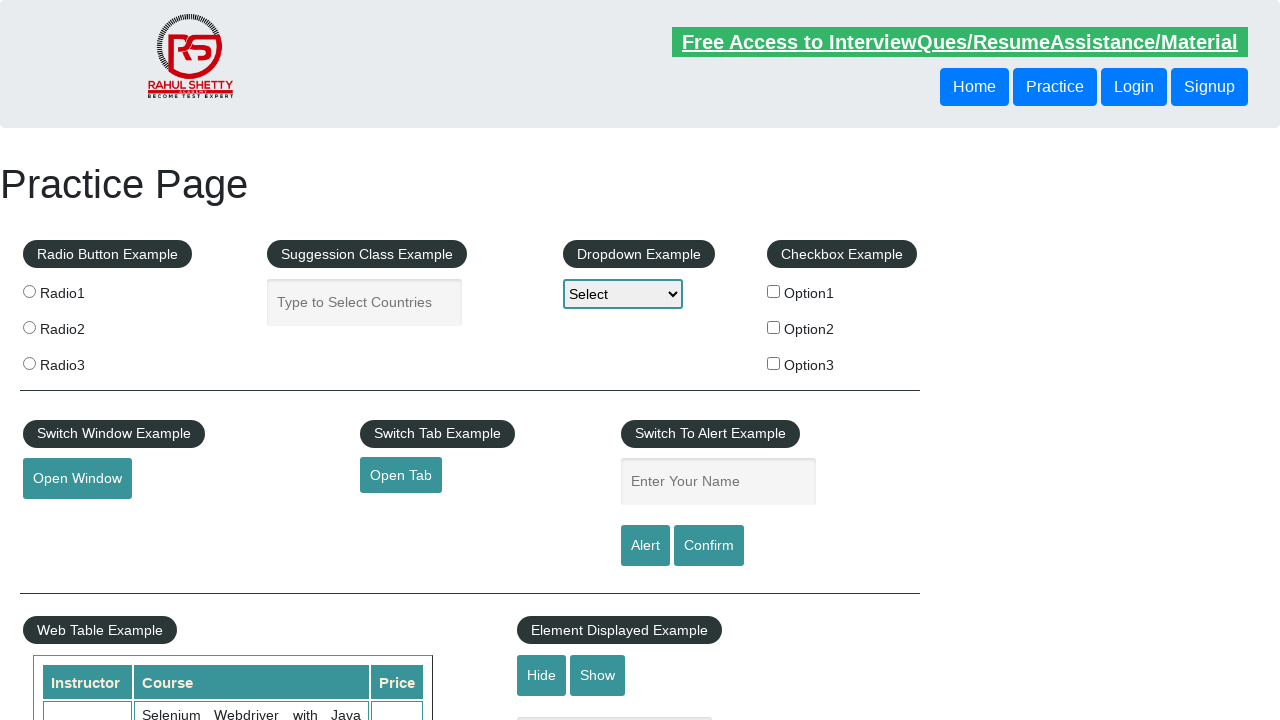

Clicked alert button to trigger alert dialog at (645, 546) on #alertbtn
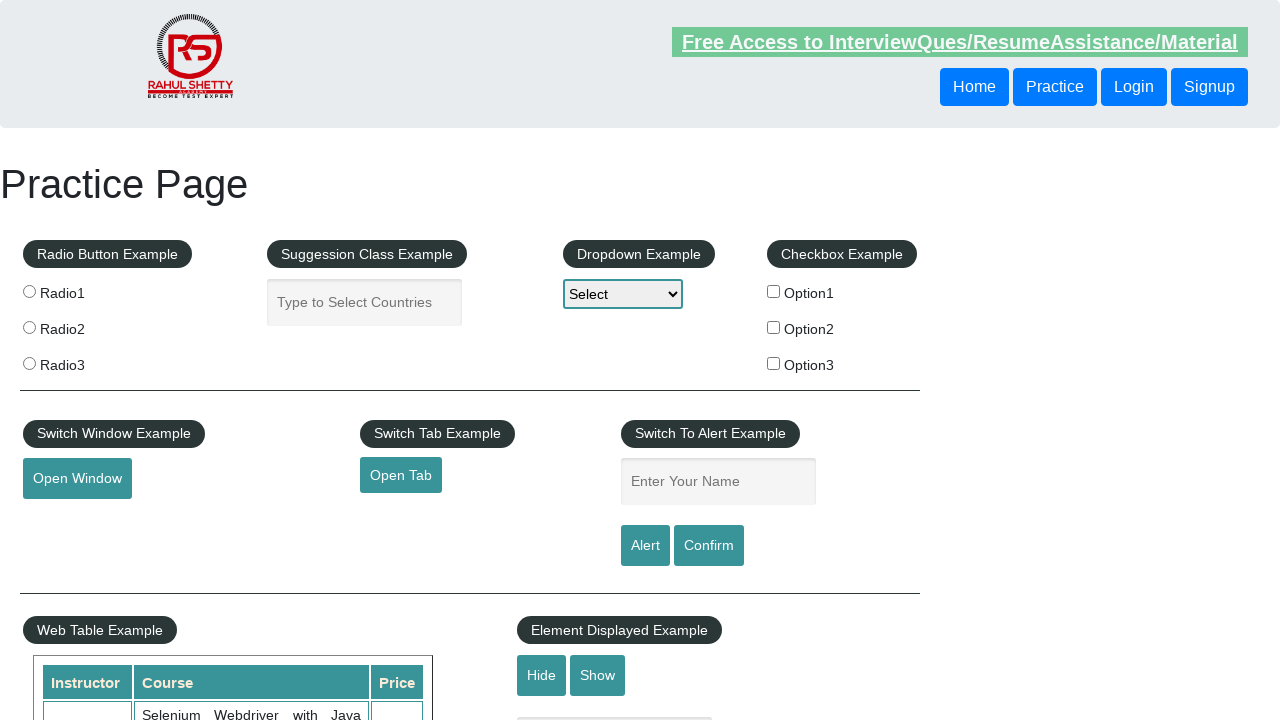

Set up dialog handler to dismiss alert
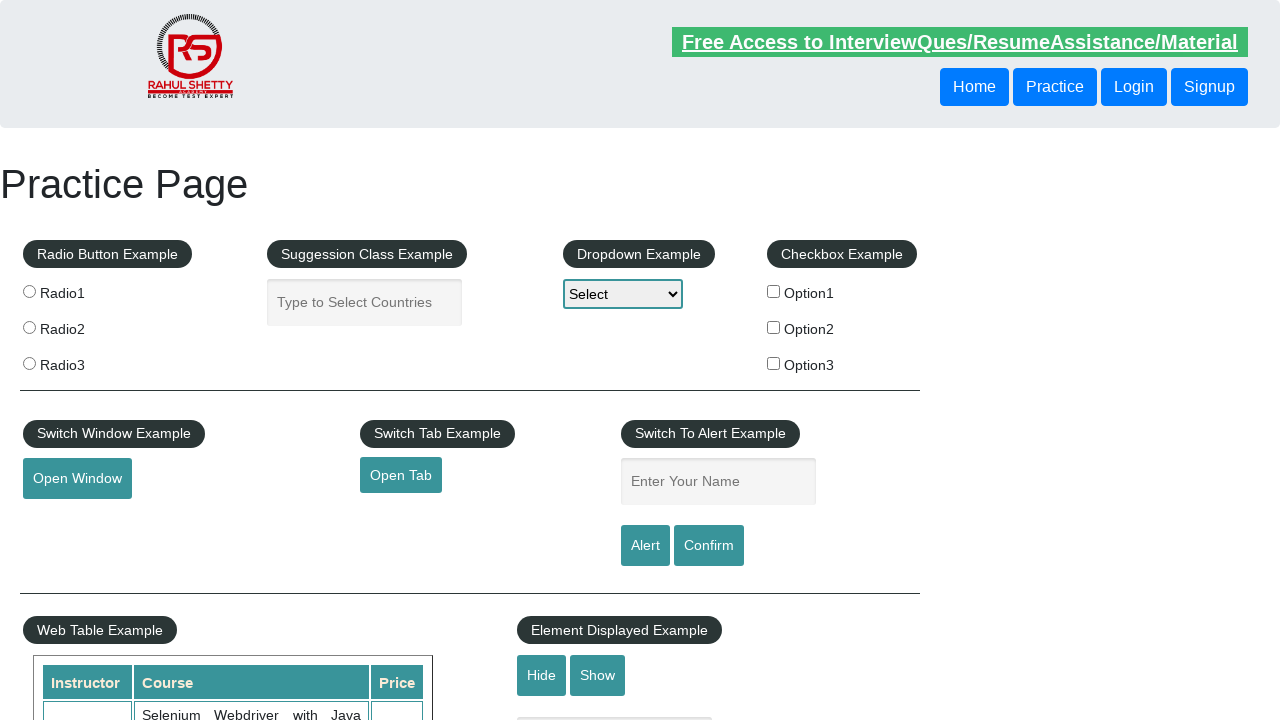

Waited 2 seconds after dismissing alert
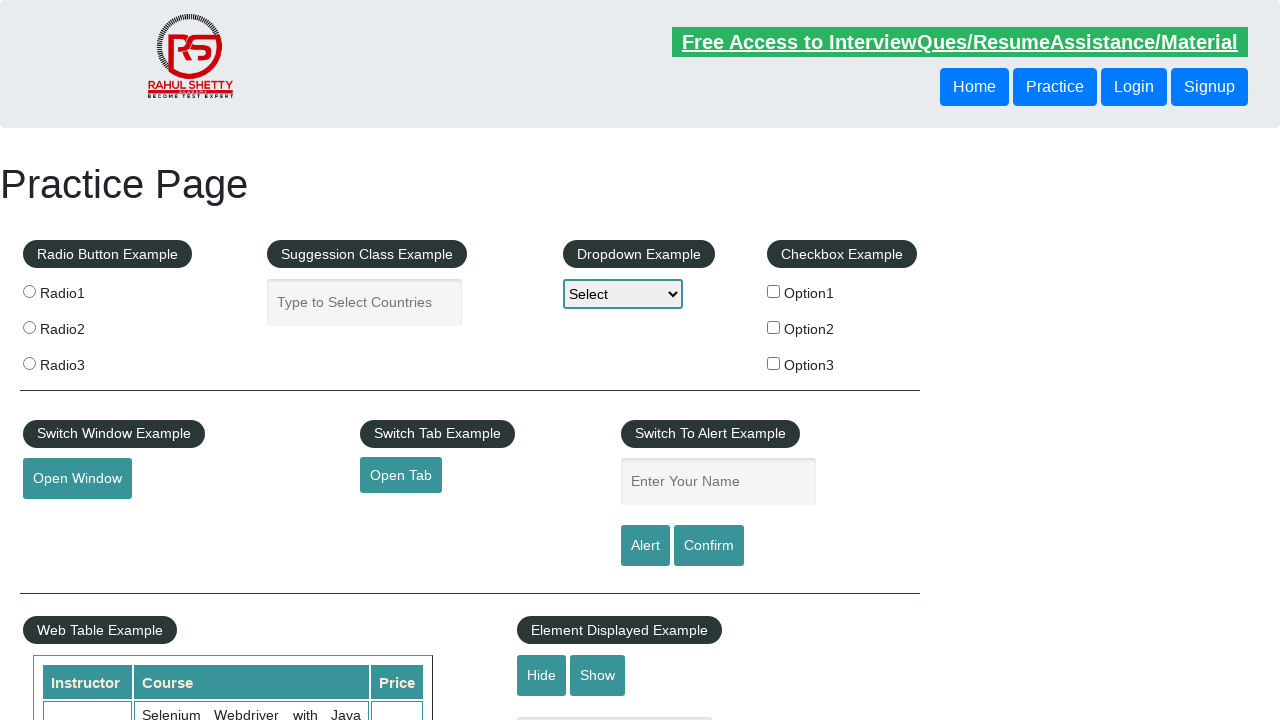

Clicked confirm button to trigger confirm dialog at (709, 546) on #confirmbtn
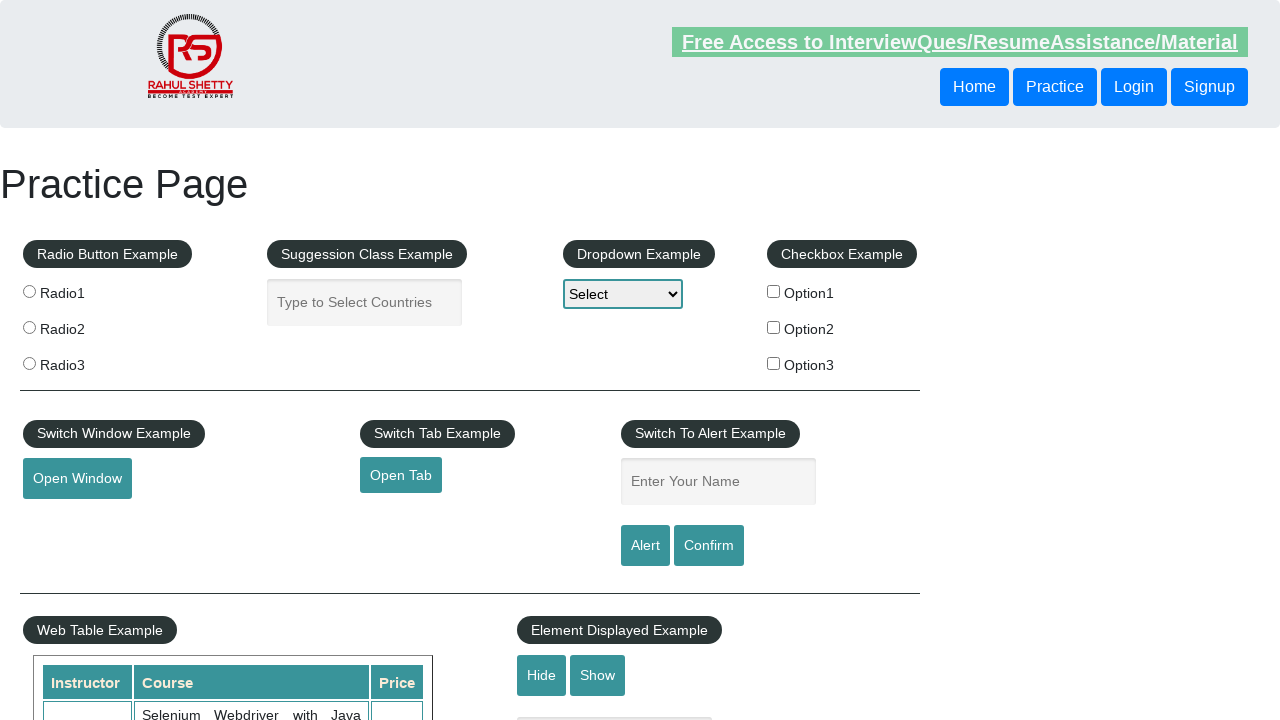

Set up dialog handler to accept confirm dialog
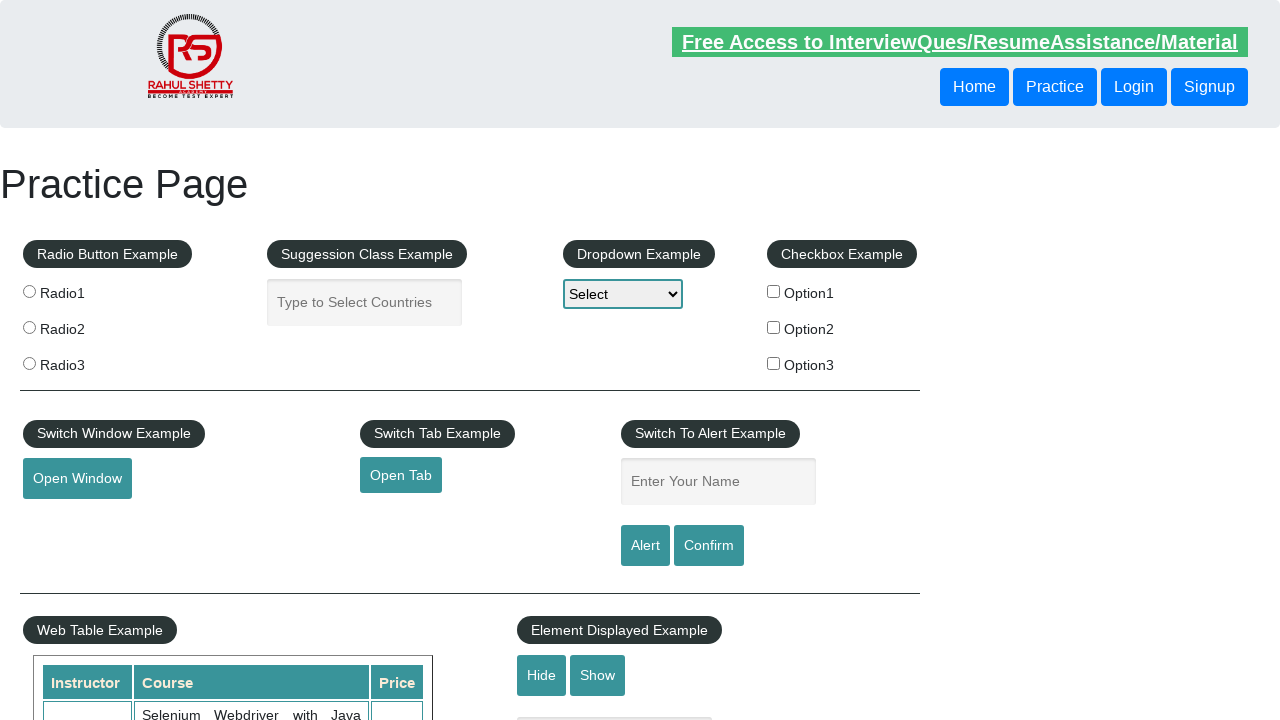

Waited 2 seconds after accepting confirm dialog
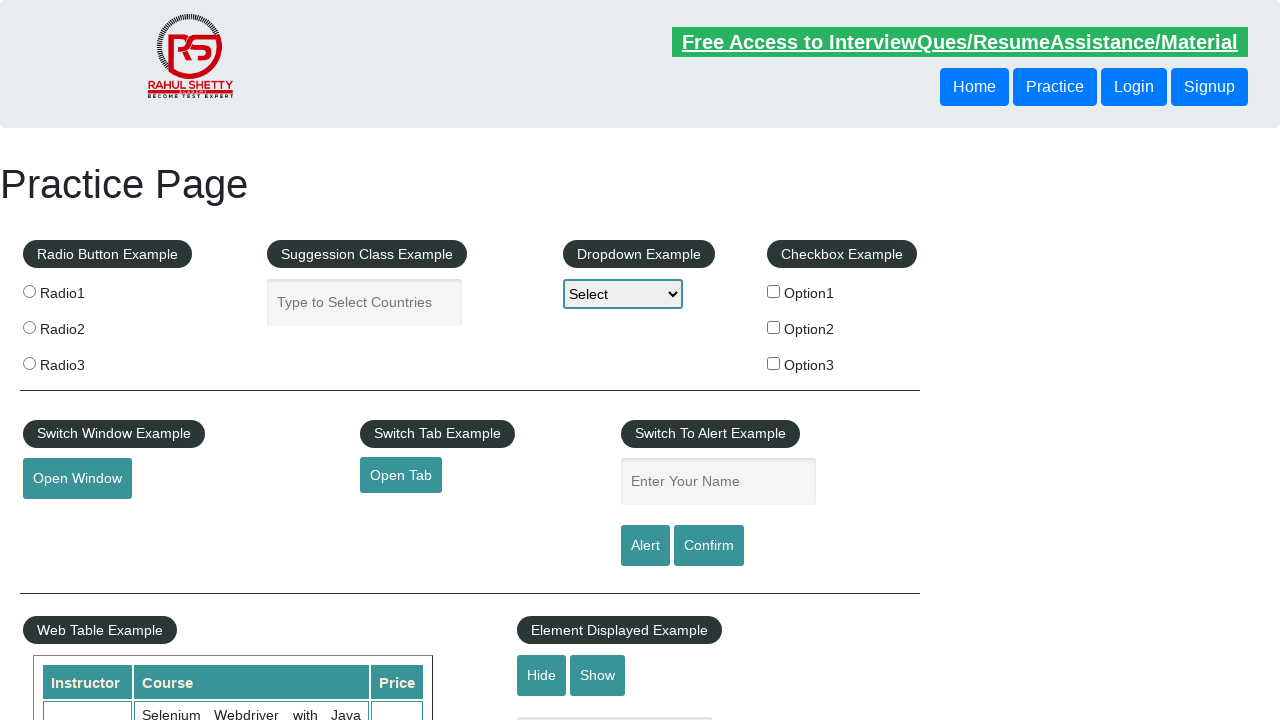

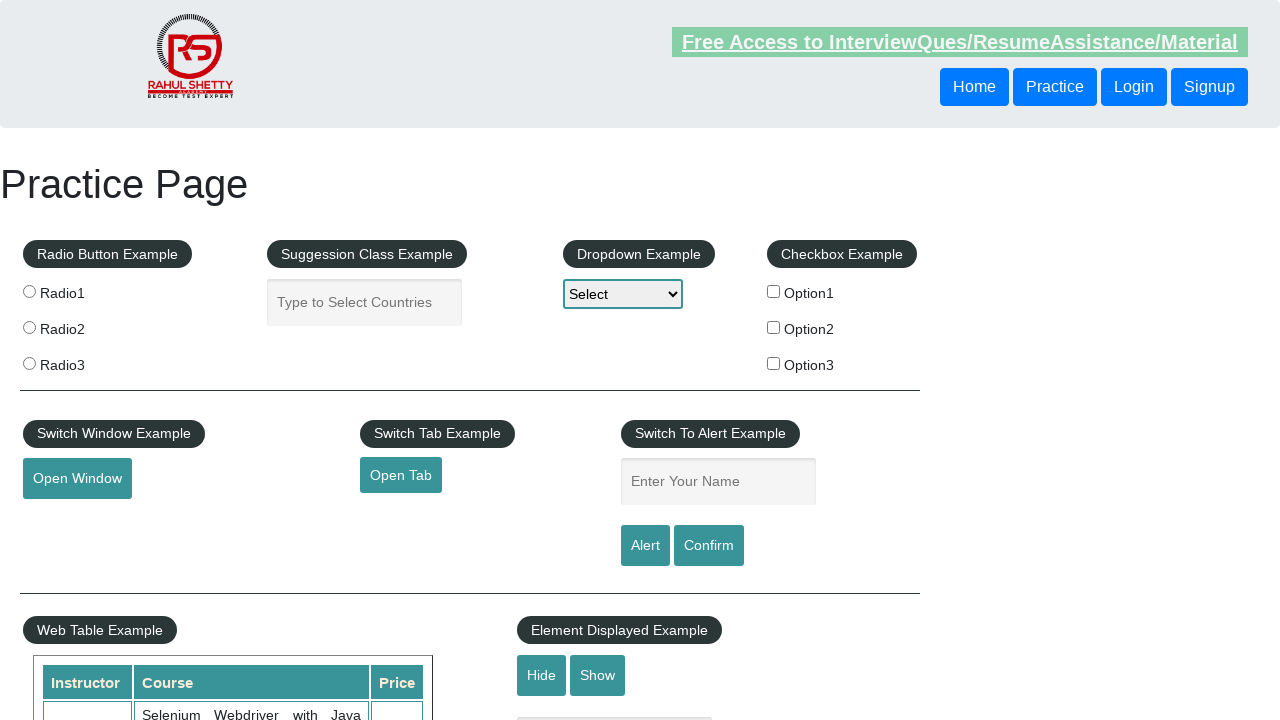